Tests the product purchase flow on Demoblaze e-commerce site by navigating to laptops category, selecting a Sony VAIO product, adding it to cart, and verifying the cart functionality

Starting URL: https://www.demoblaze.com/index.html

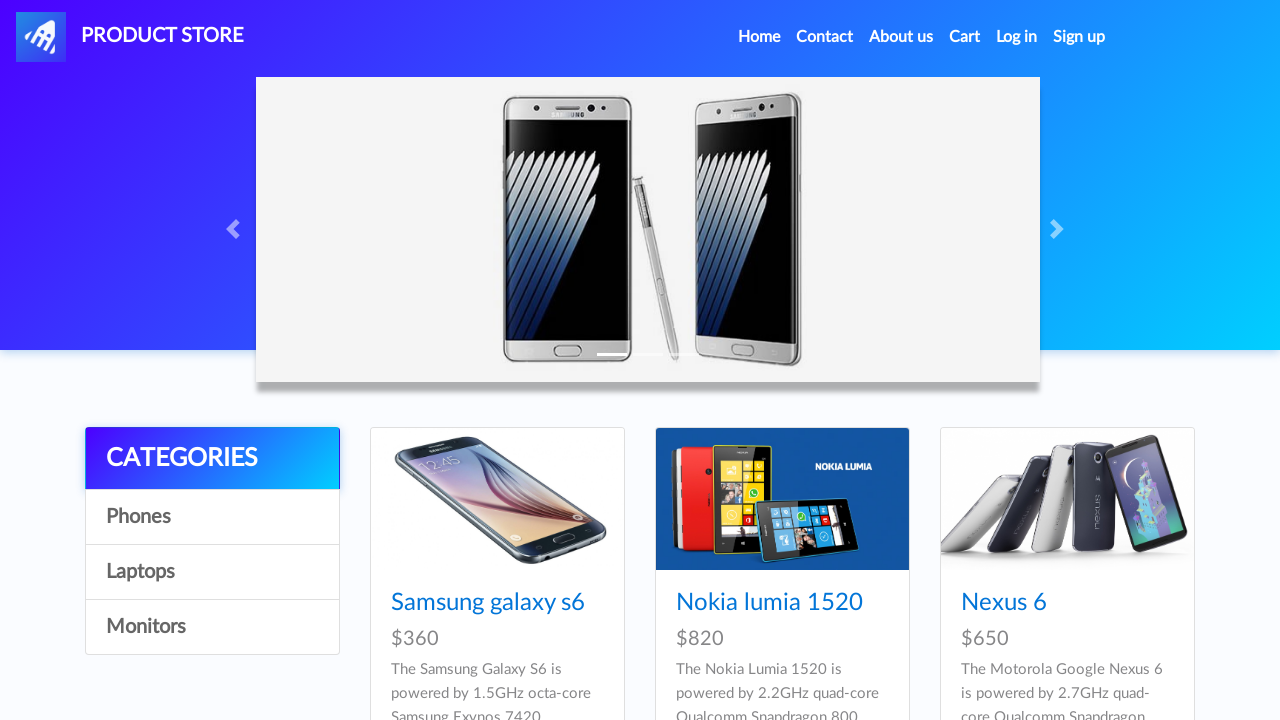

Clicked on Laptops category at (212, 572) on xpath=//a[text()='Laptops']
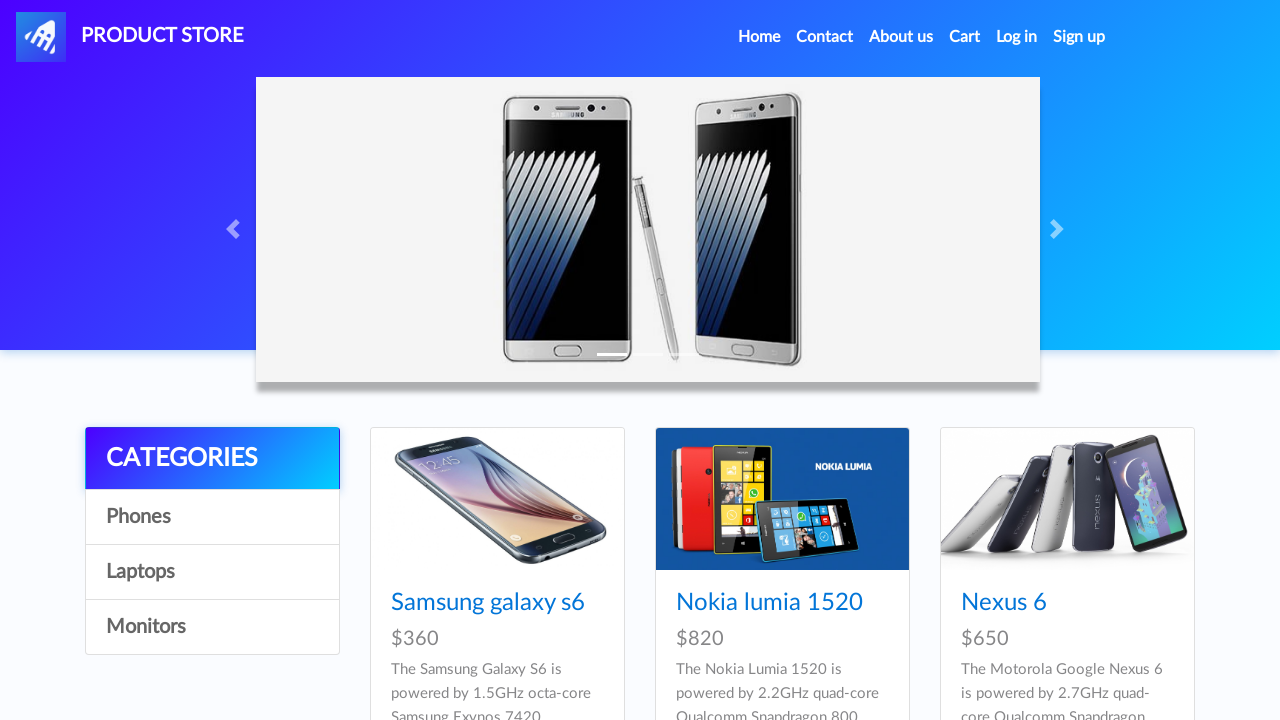

Waited for laptop products to load
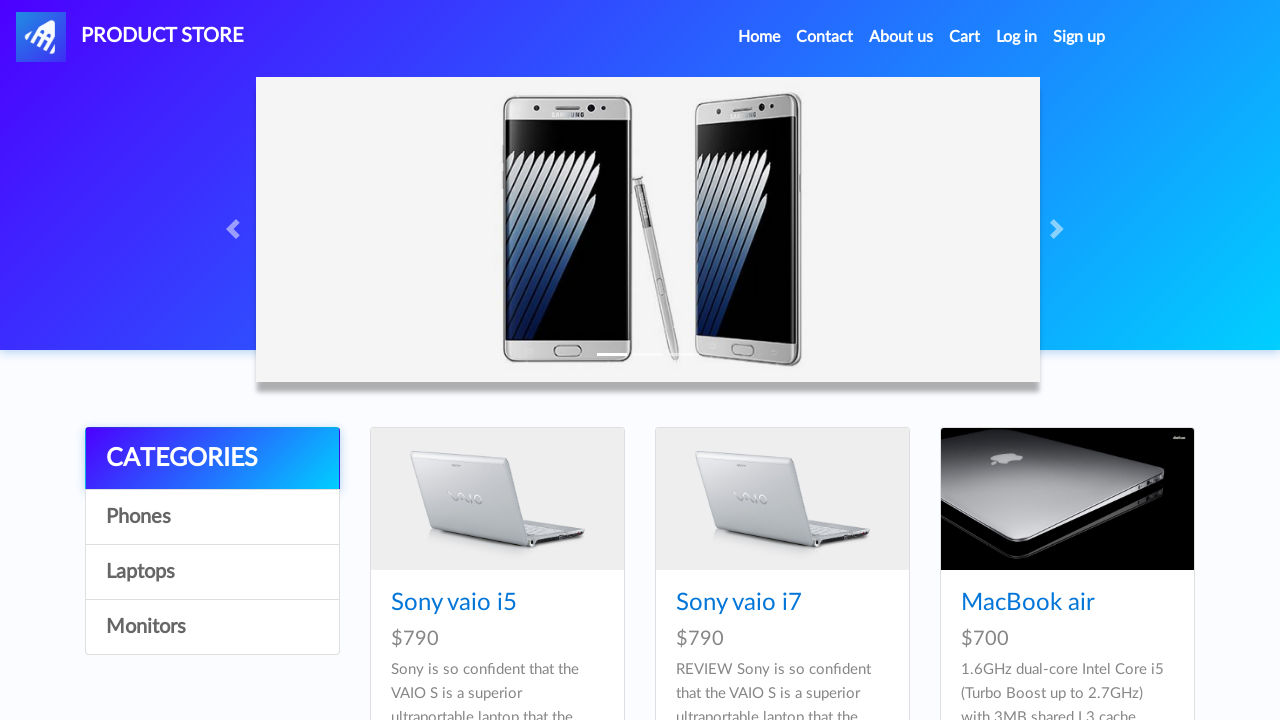

Clicked on Sony VAIO product at (454, 603) on xpath=//*[@id='tbodyid']/div[1]/div/div/h4/a
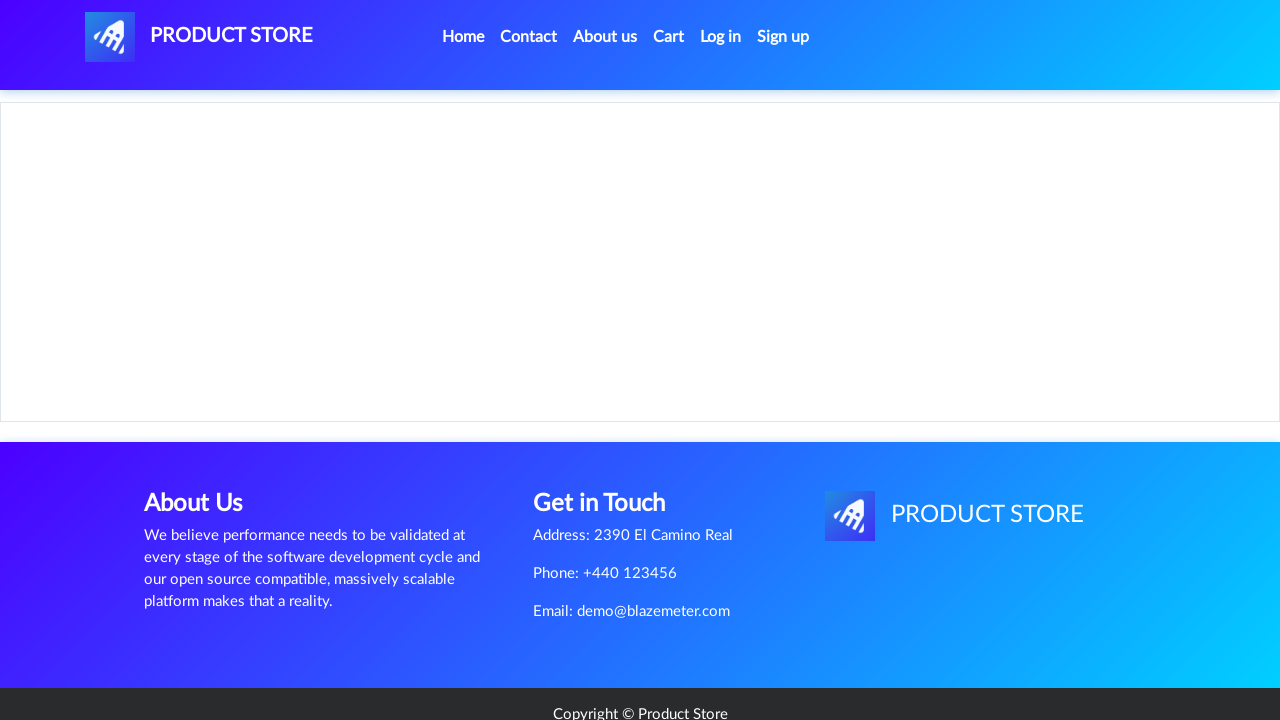

Waited for product details page to load
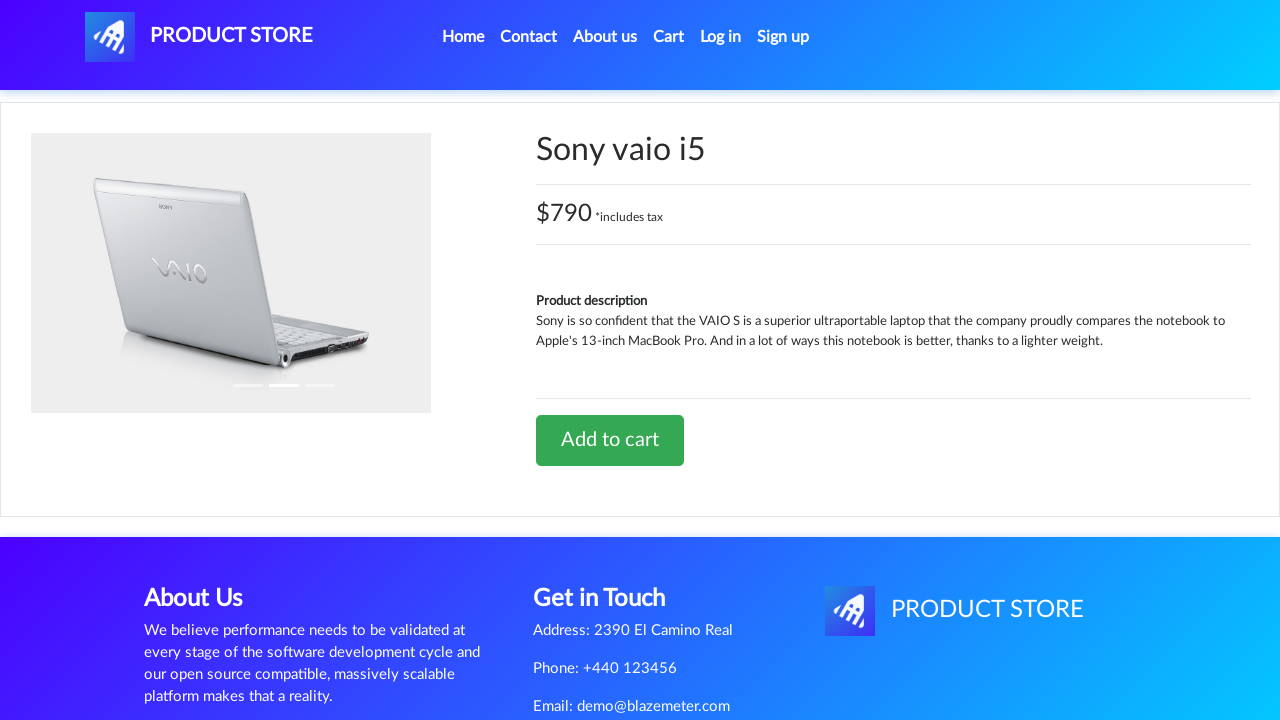

Clicked Add to cart button at (610, 440) on xpath=//*[@id='tbodyid']/div[2]/div/a
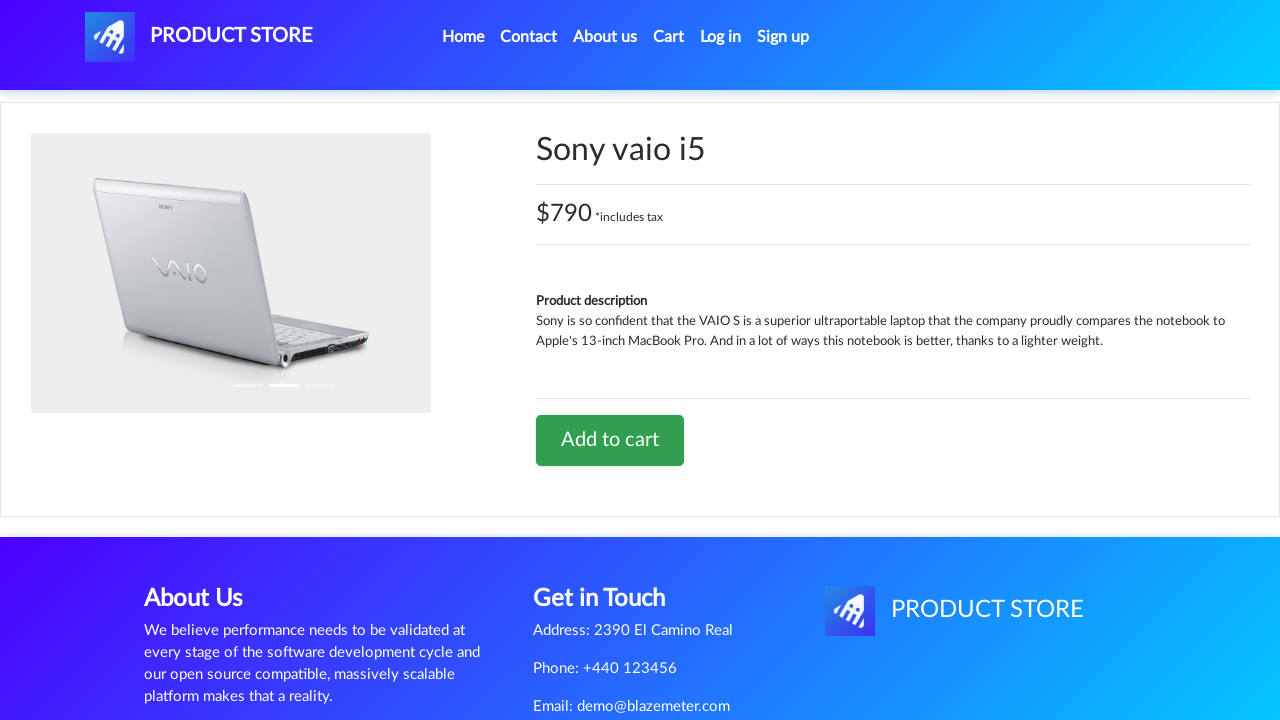

Accepted product added to cart confirmation dialog
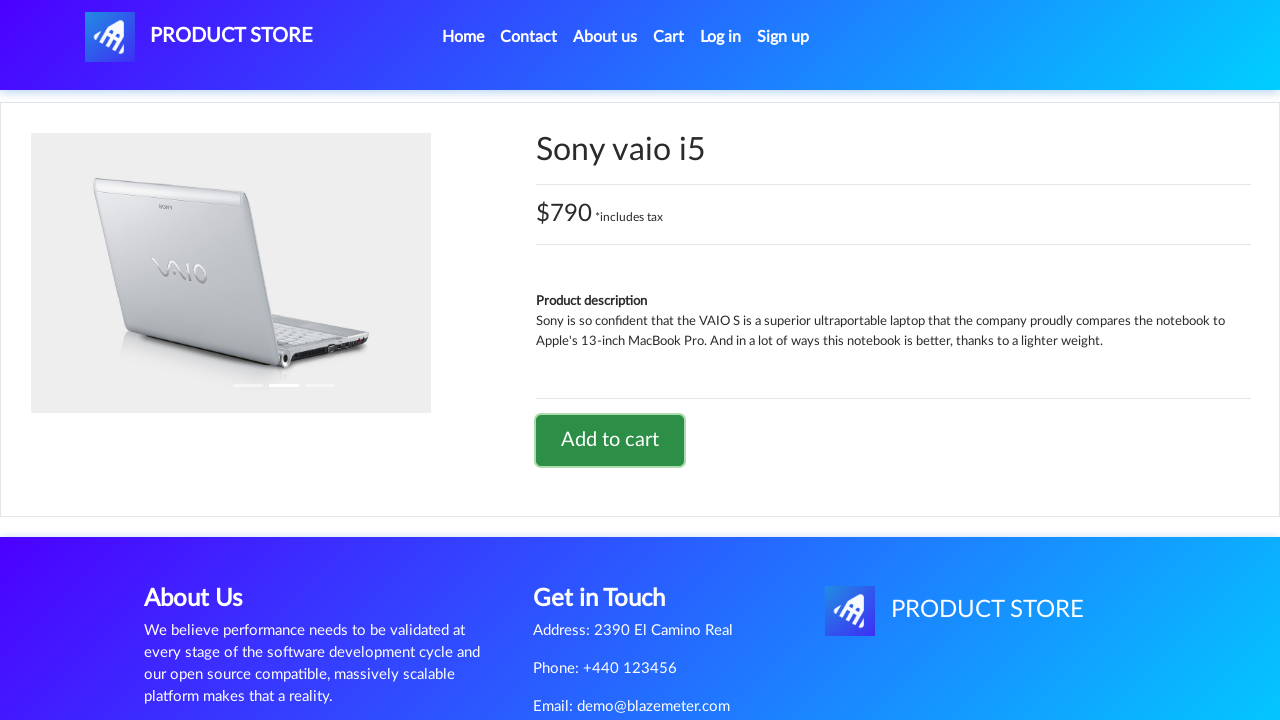

Clicked on Cart button to navigate to cart page at (669, 37) on #cartur
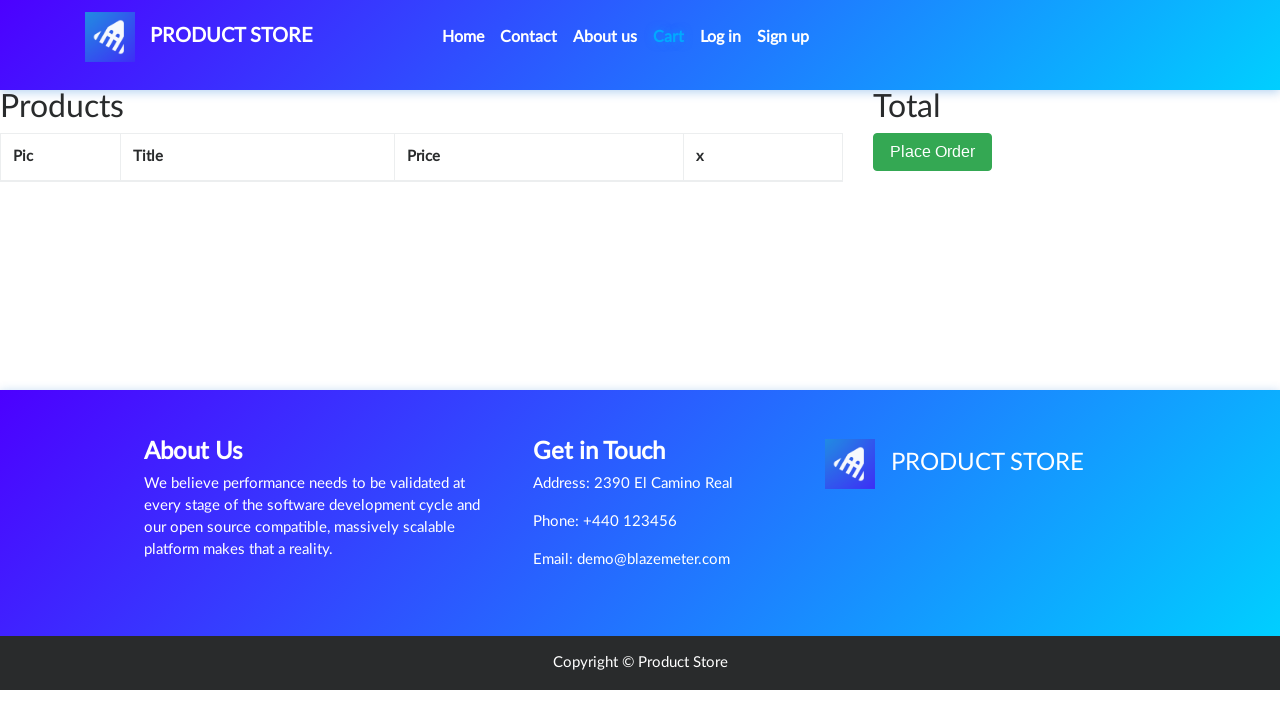

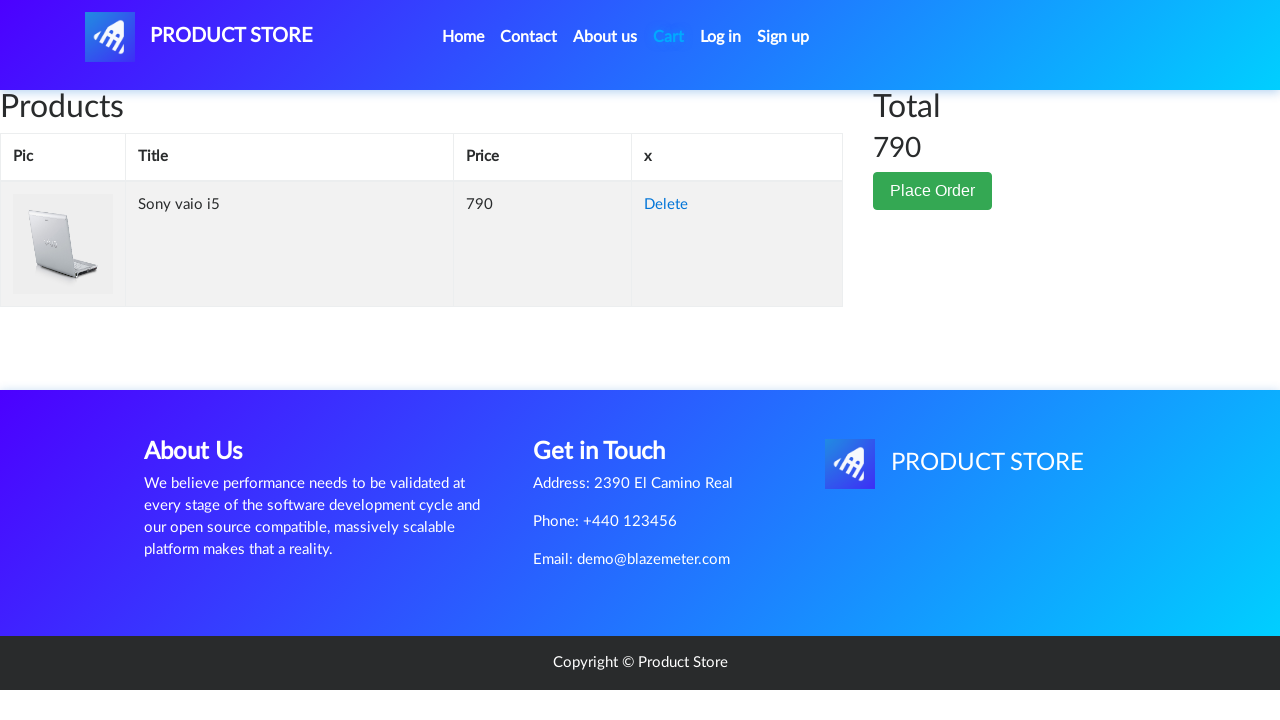